Tests registration form validation by attempting to register with an invalid email format and verifying the error message

Starting URL: http://practice.automationtesting.in/

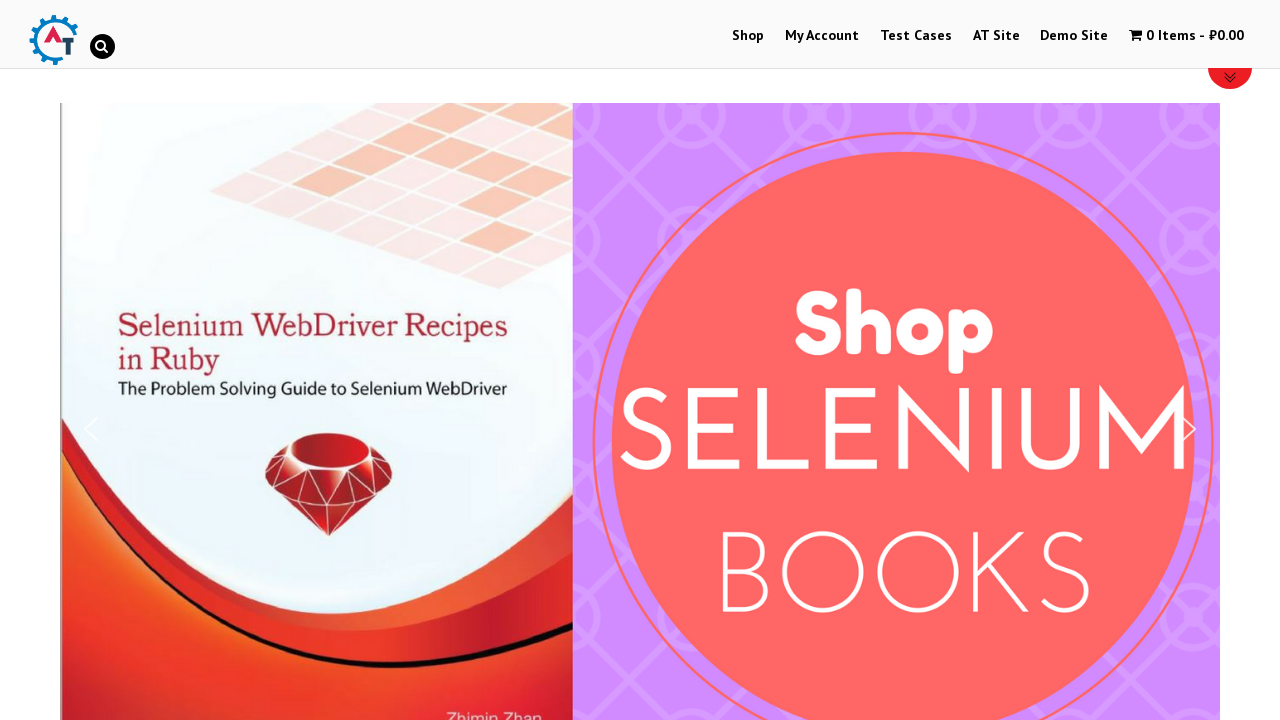

Clicked on My Account menu item at (822, 36) on #menu-item-50
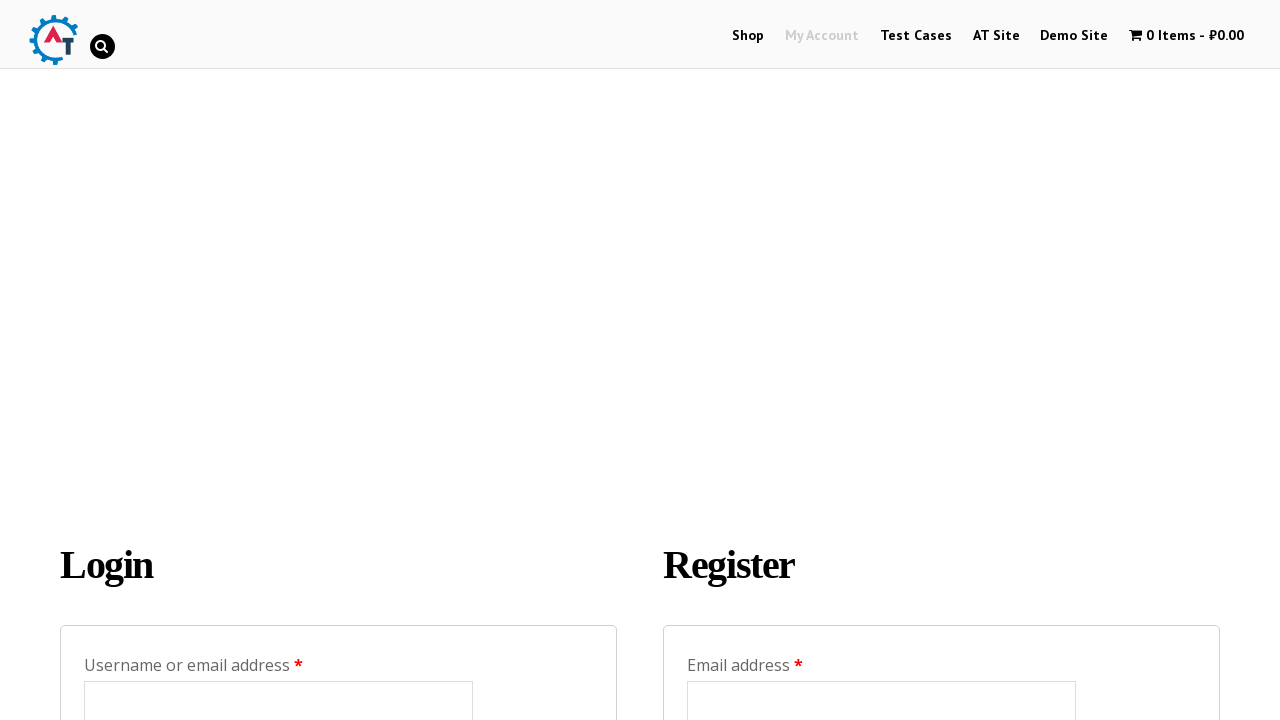

Filled registration email field with invalid format 'test456@invalid' on #reg_email
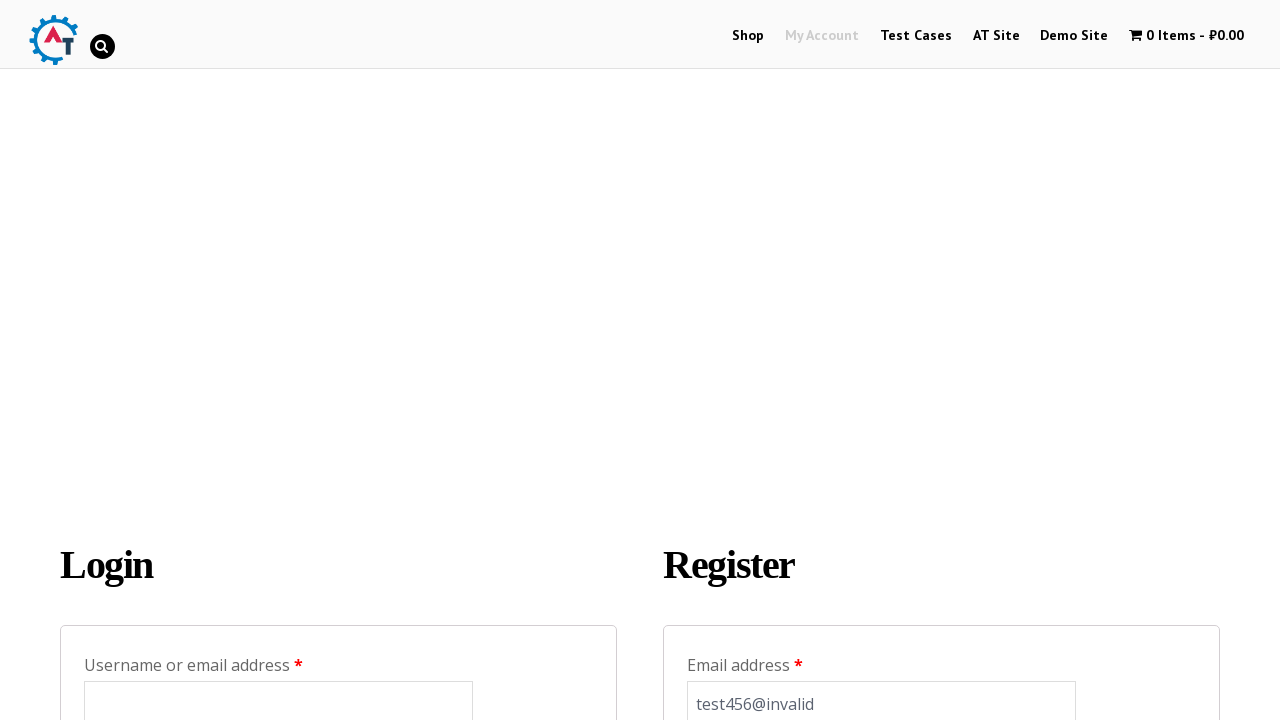

Filled registration password field with 'testPass789012' on #reg_password
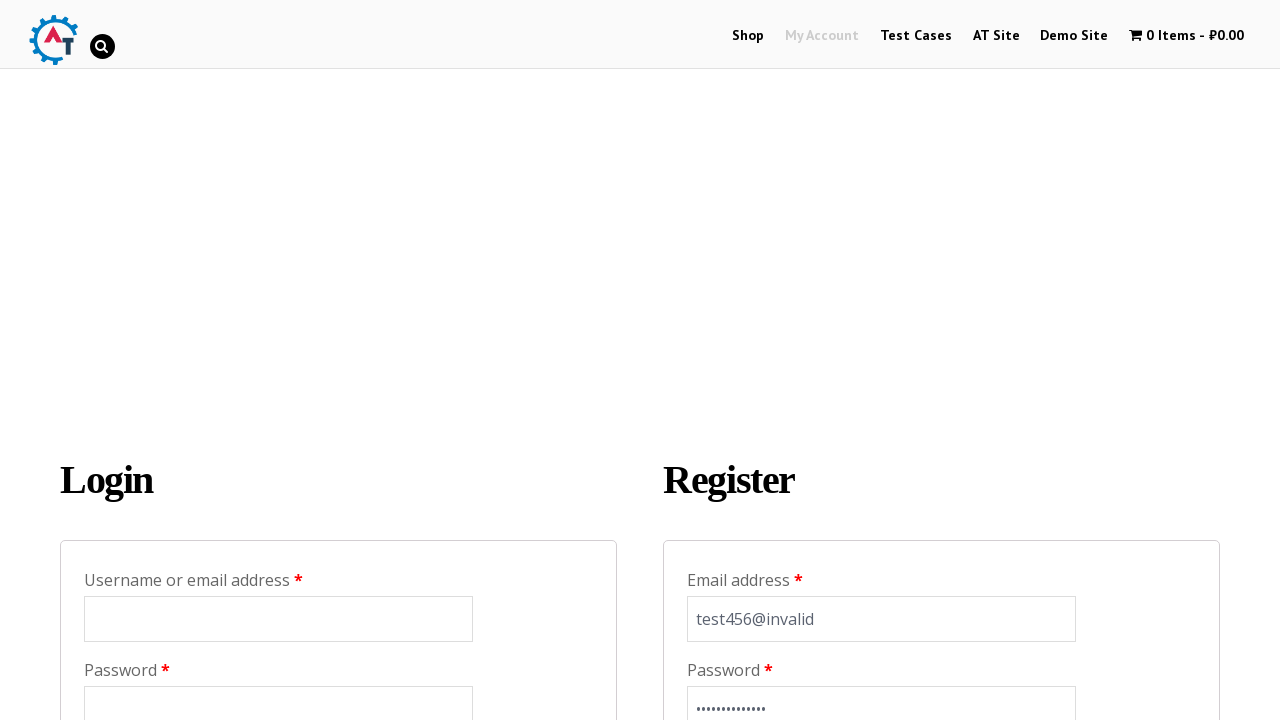

Clicked register button to submit the form at (744, 360) on [name="register"]
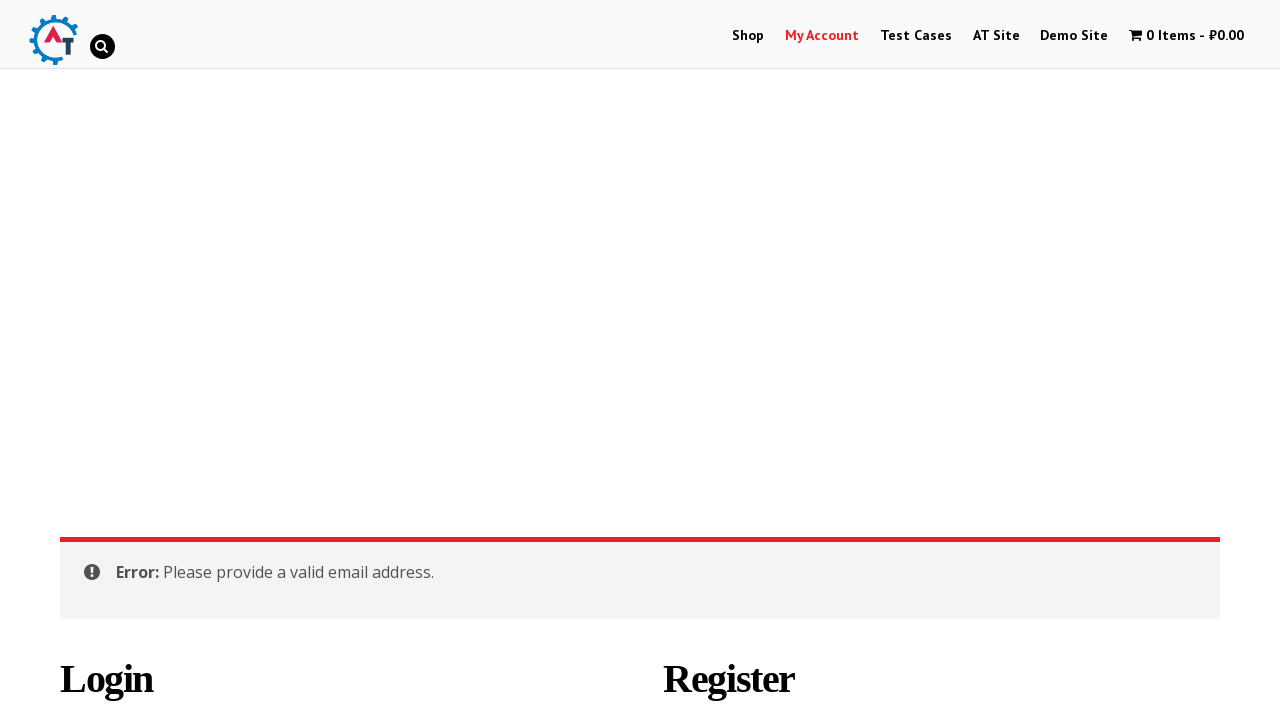

Error message appeared validating the invalid email format
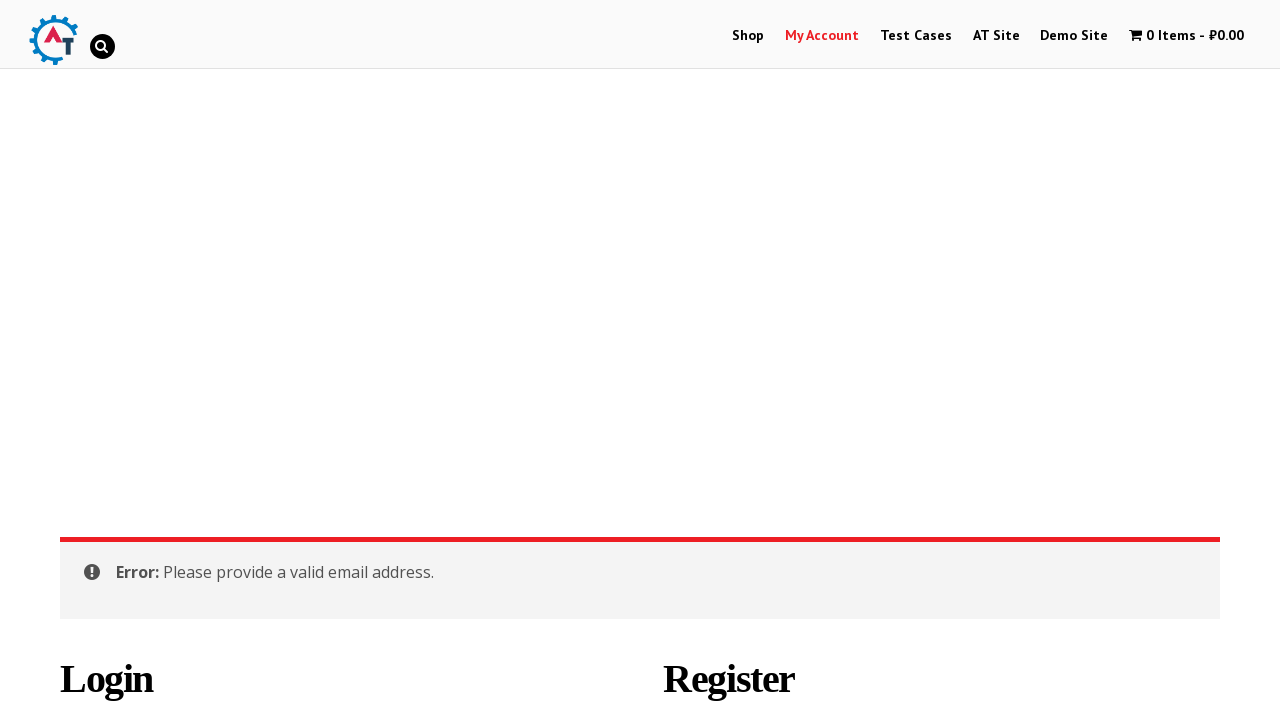

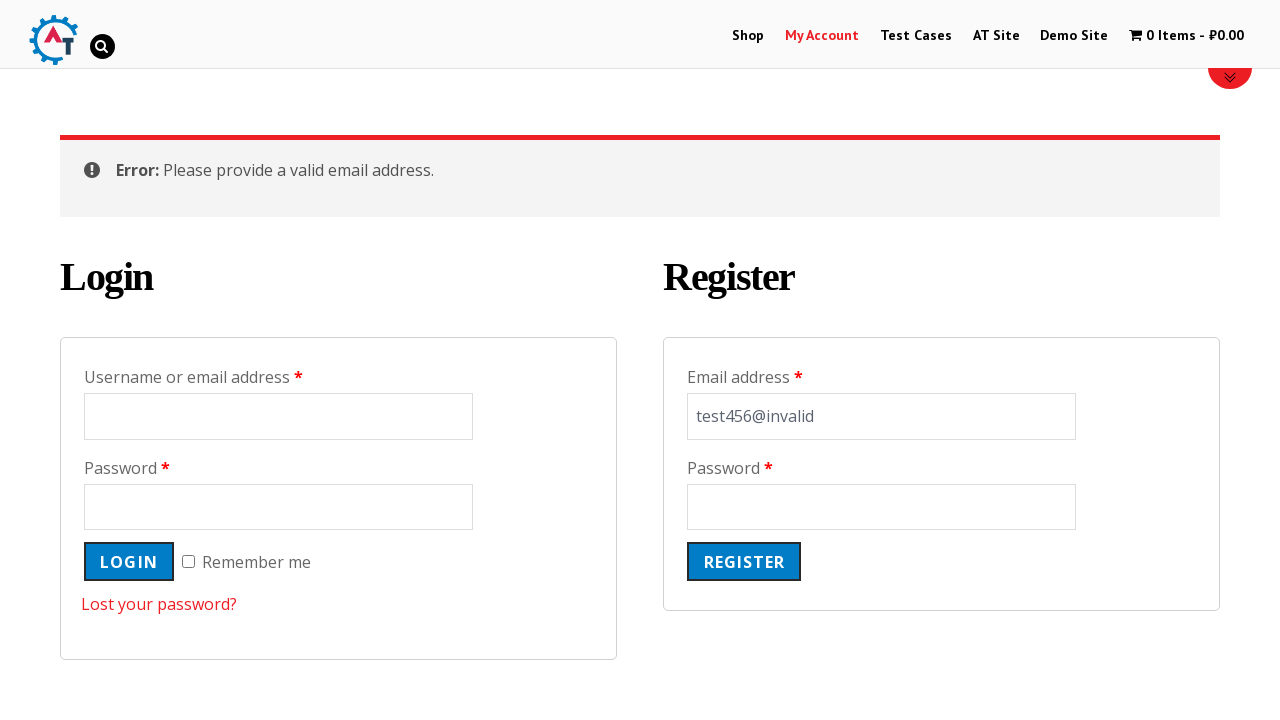